Tests that Clear completed button is hidden when no items are completed

Starting URL: https://demo.playwright.dev/todomvc

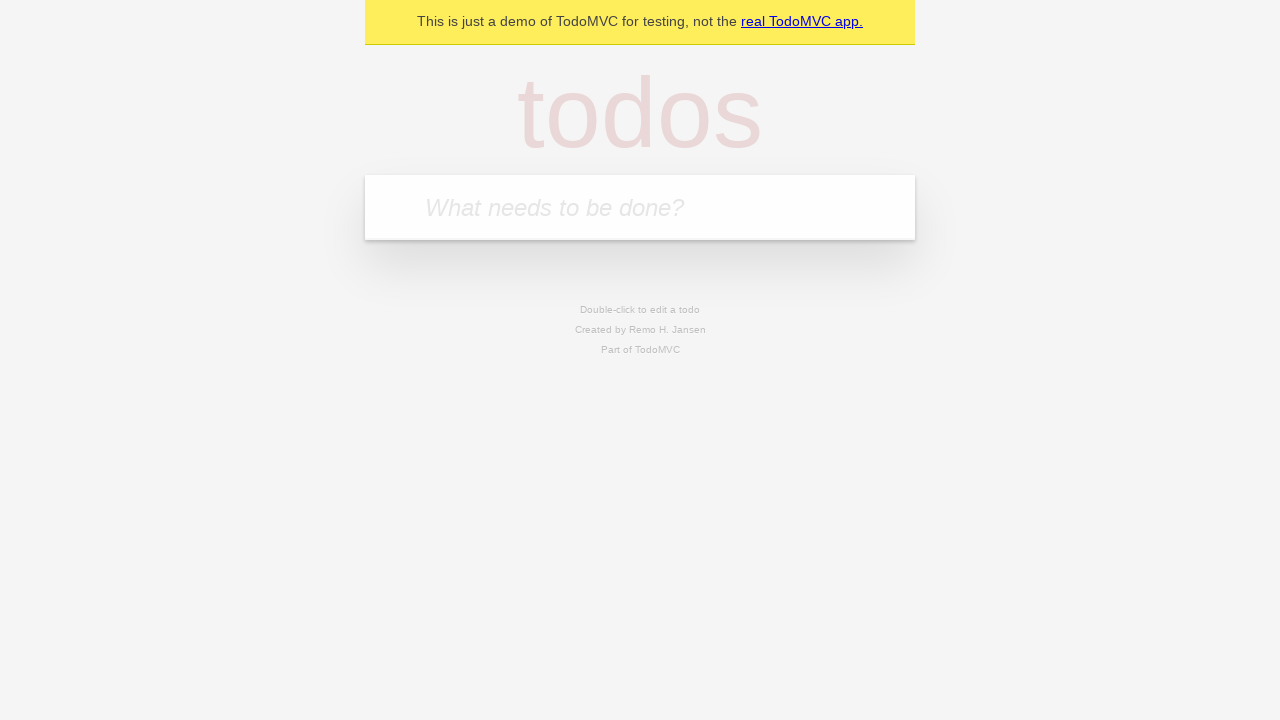

Filled todo input with 'buy some cheese' on internal:attr=[placeholder="What needs to be done?"i]
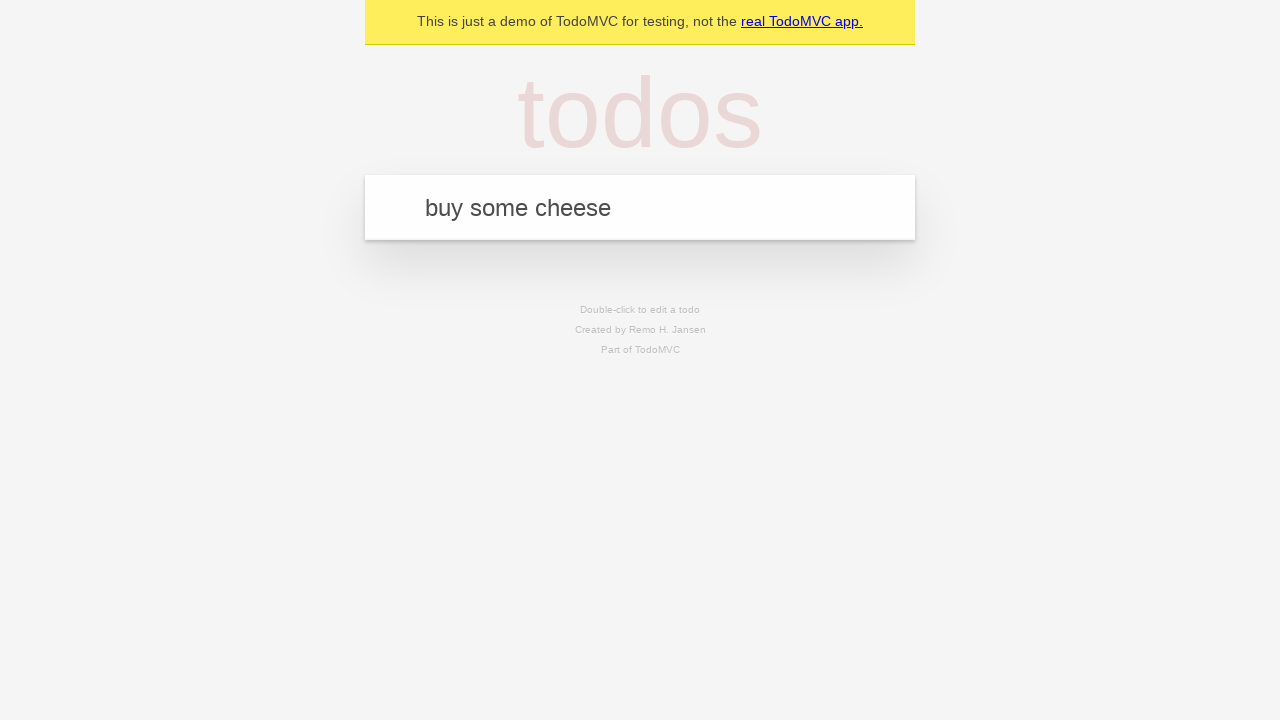

Pressed Enter to add todo 'buy some cheese' on internal:attr=[placeholder="What needs to be done?"i]
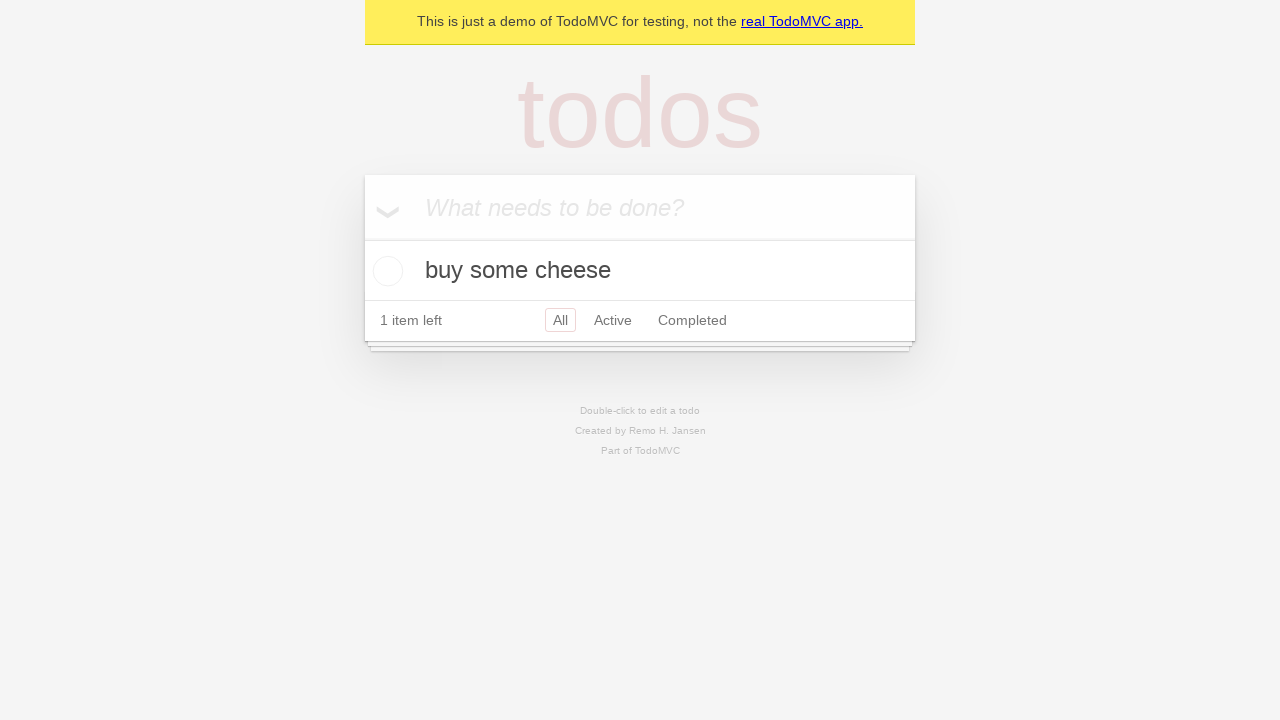

Filled todo input with 'feed the cat' on internal:attr=[placeholder="What needs to be done?"i]
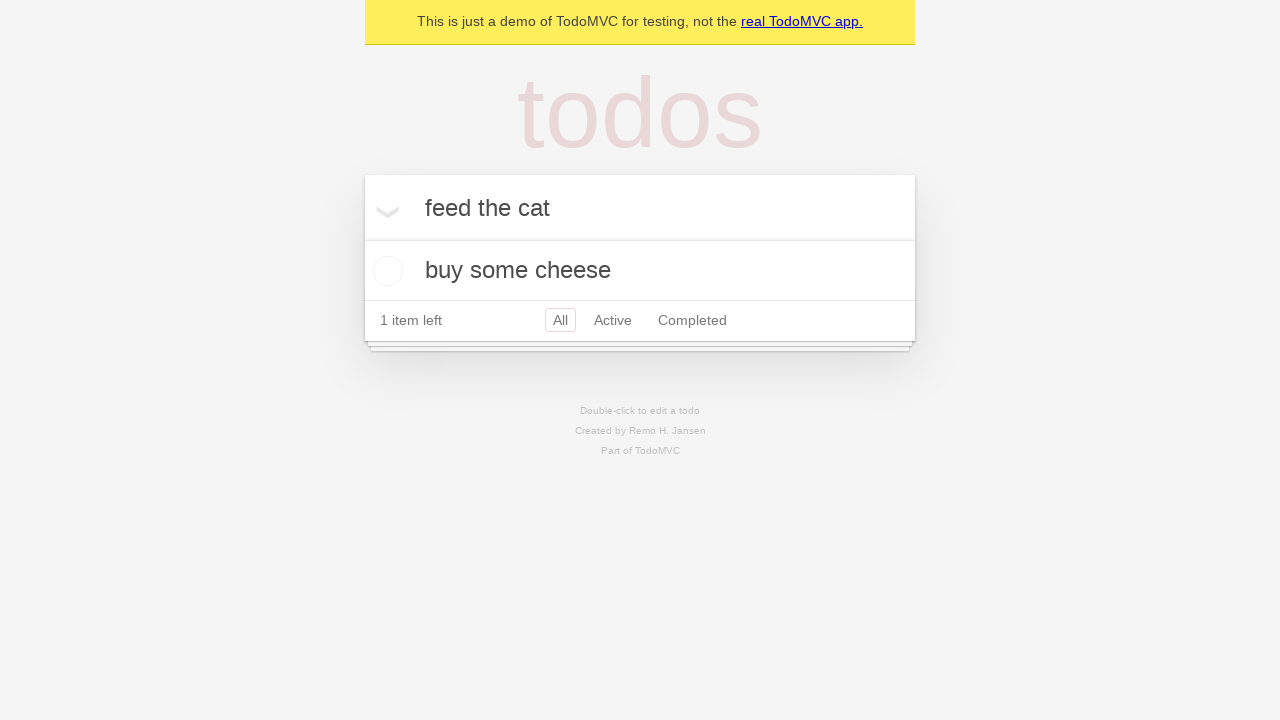

Pressed Enter to add todo 'feed the cat' on internal:attr=[placeholder="What needs to be done?"i]
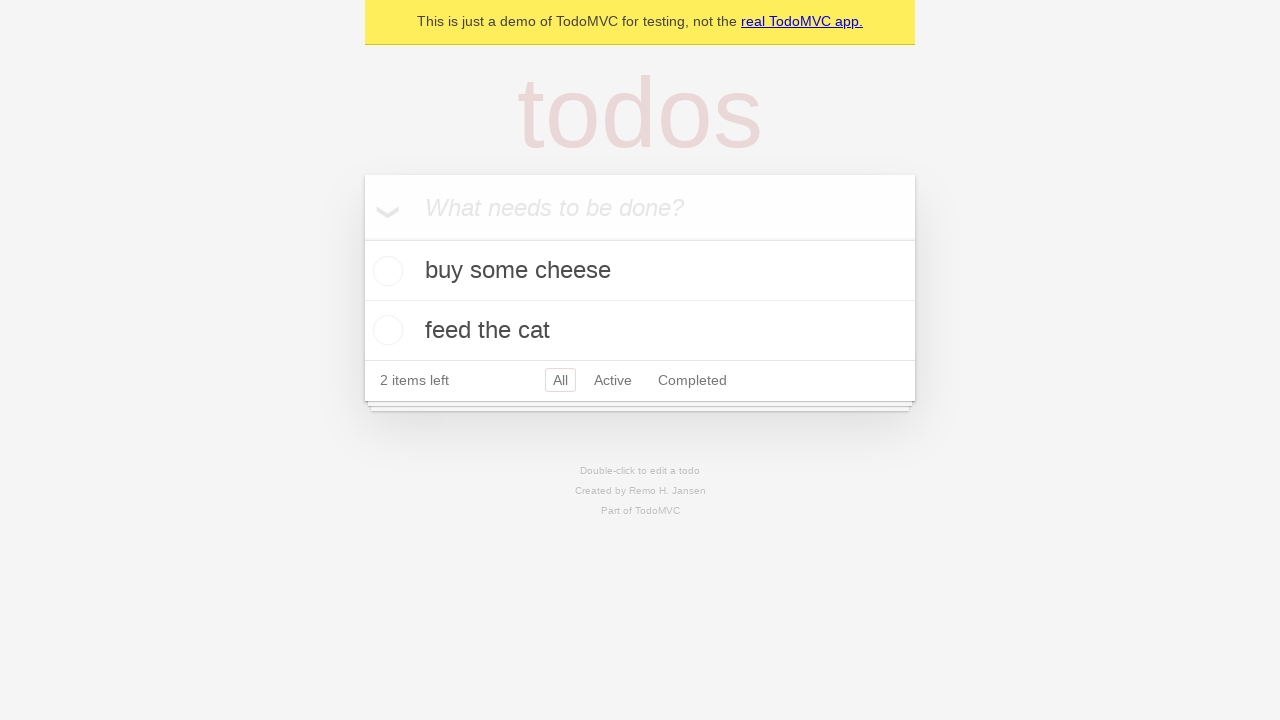

Filled todo input with 'book a doctors appointment' on internal:attr=[placeholder="What needs to be done?"i]
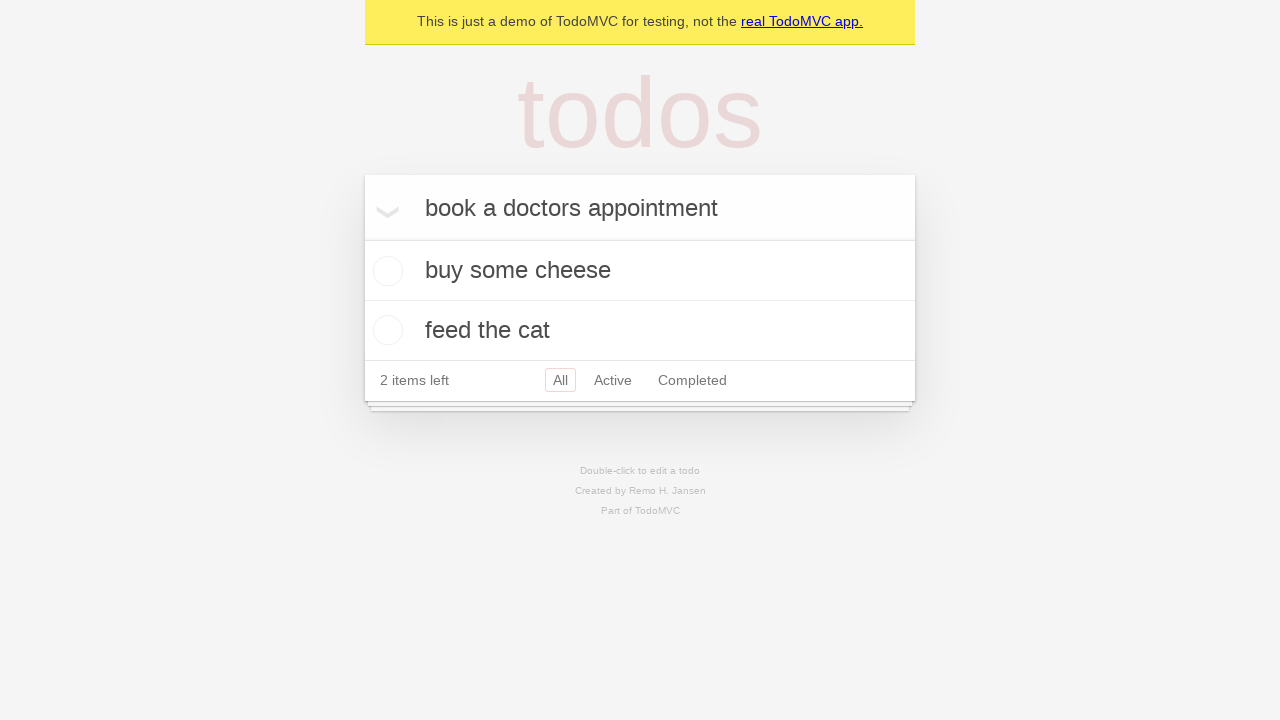

Pressed Enter to add todo 'book a doctors appointment' on internal:attr=[placeholder="What needs to be done?"i]
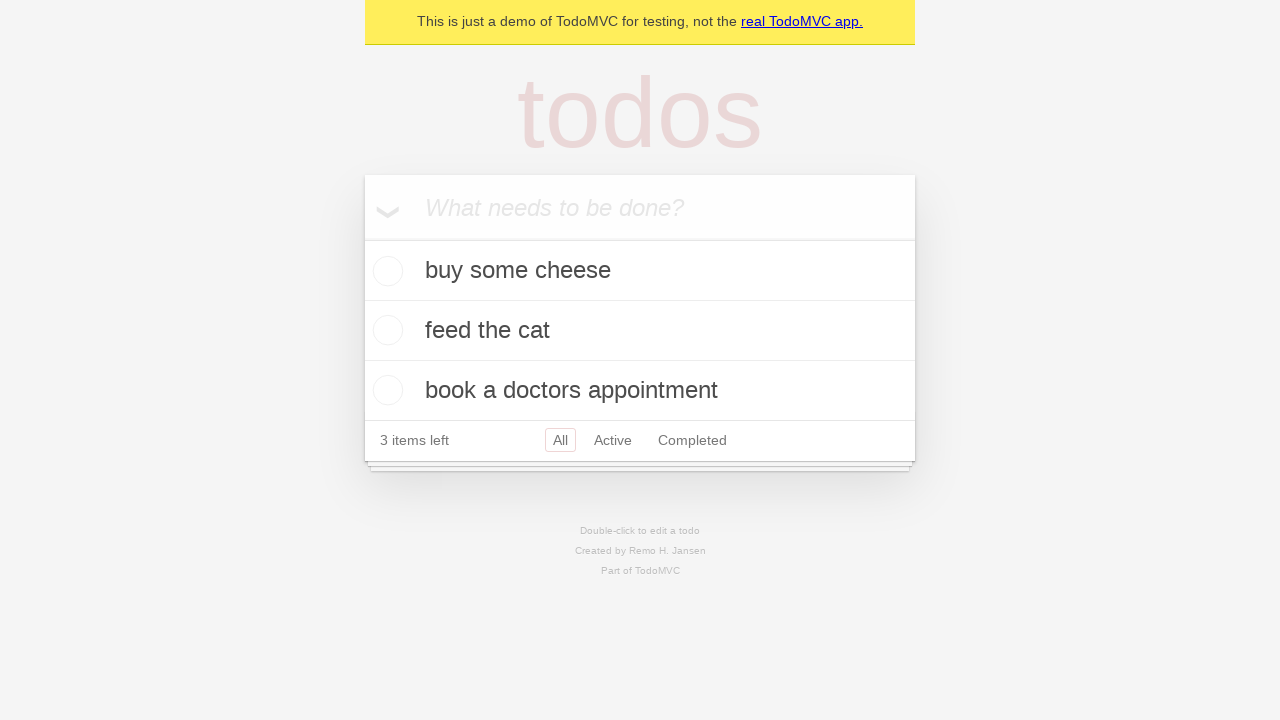

Checked the first todo item as completed at (385, 271) on .todo-list li .toggle >> nth=0
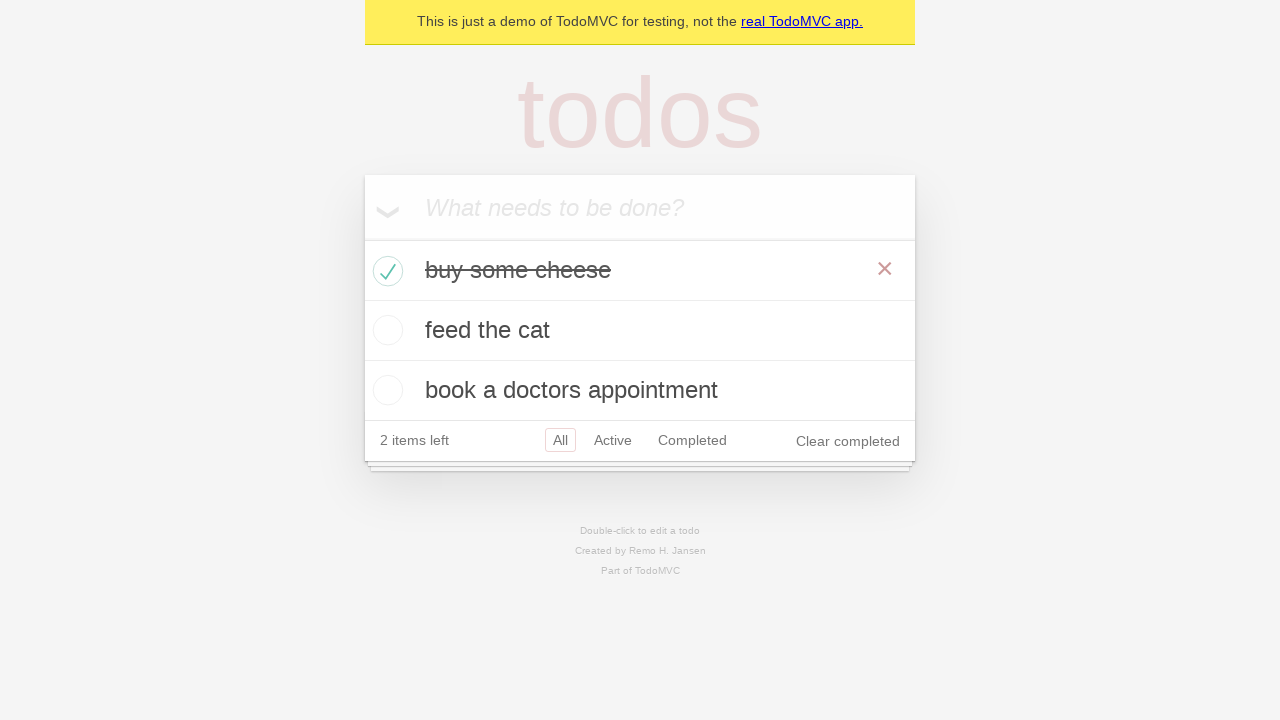

Clicked 'Clear completed' button to remove completed item at (848, 441) on internal:role=button[name="Clear completed"i]
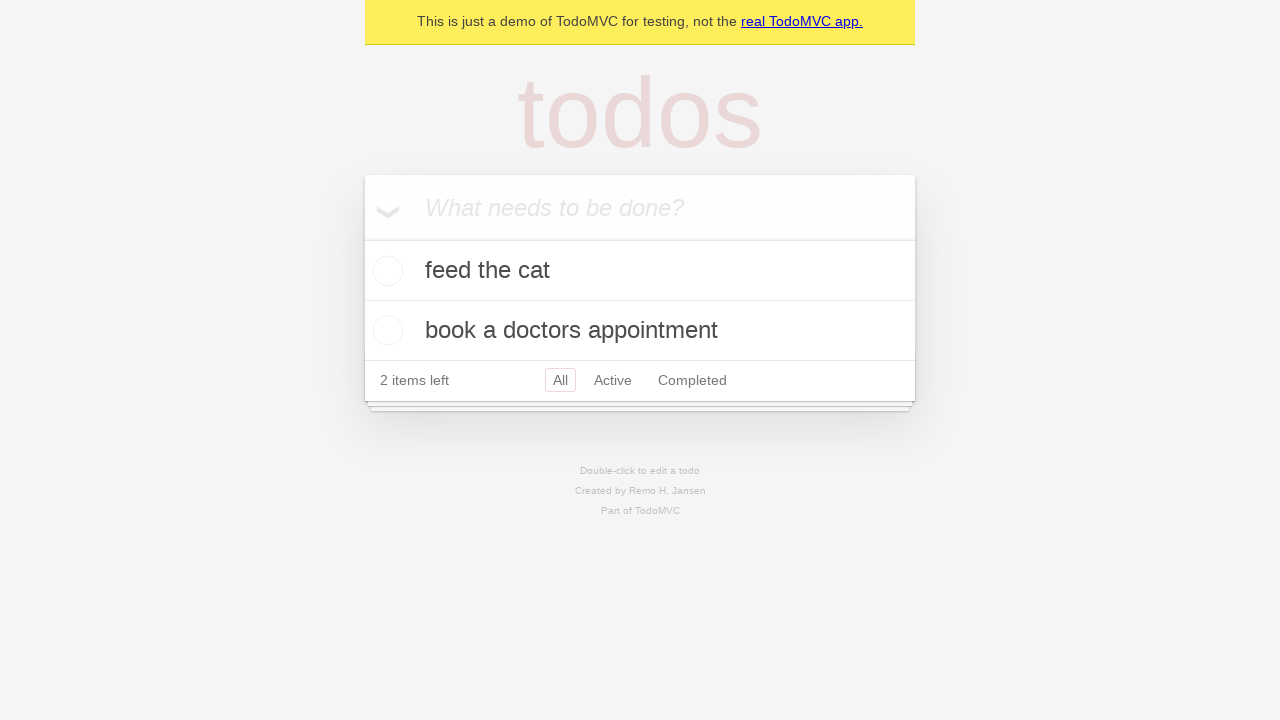

Verified that 'Clear completed' button is hidden when no items are completed
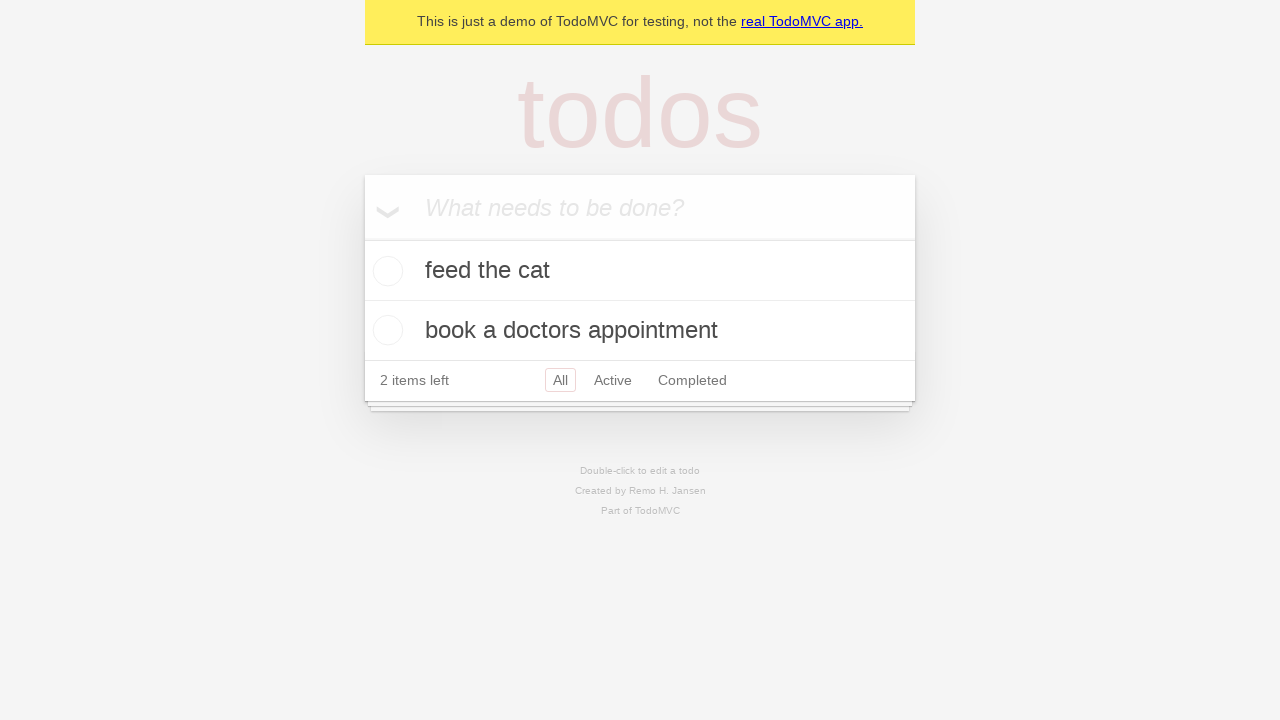

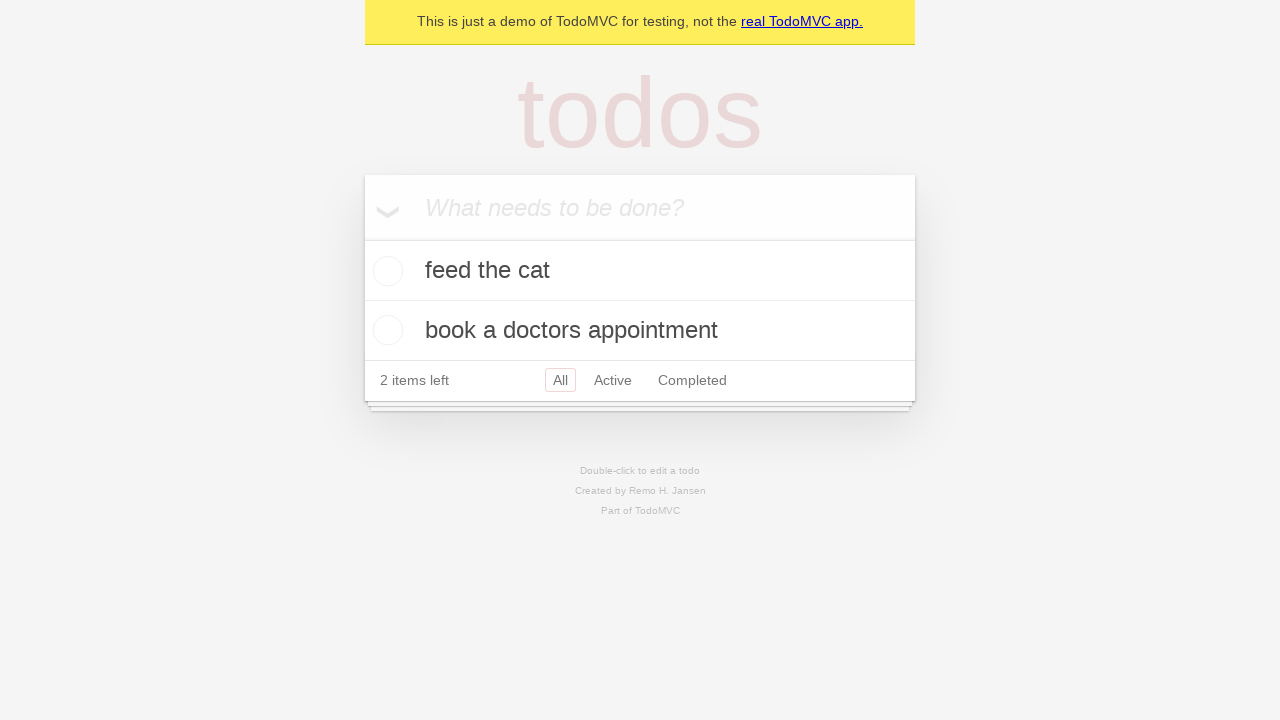